Tests clicking a hyperlink and waiting for a label element to appear with specific text content

Starting URL: https://demoselsite.azurewebsites.net/WebForm3.aspx

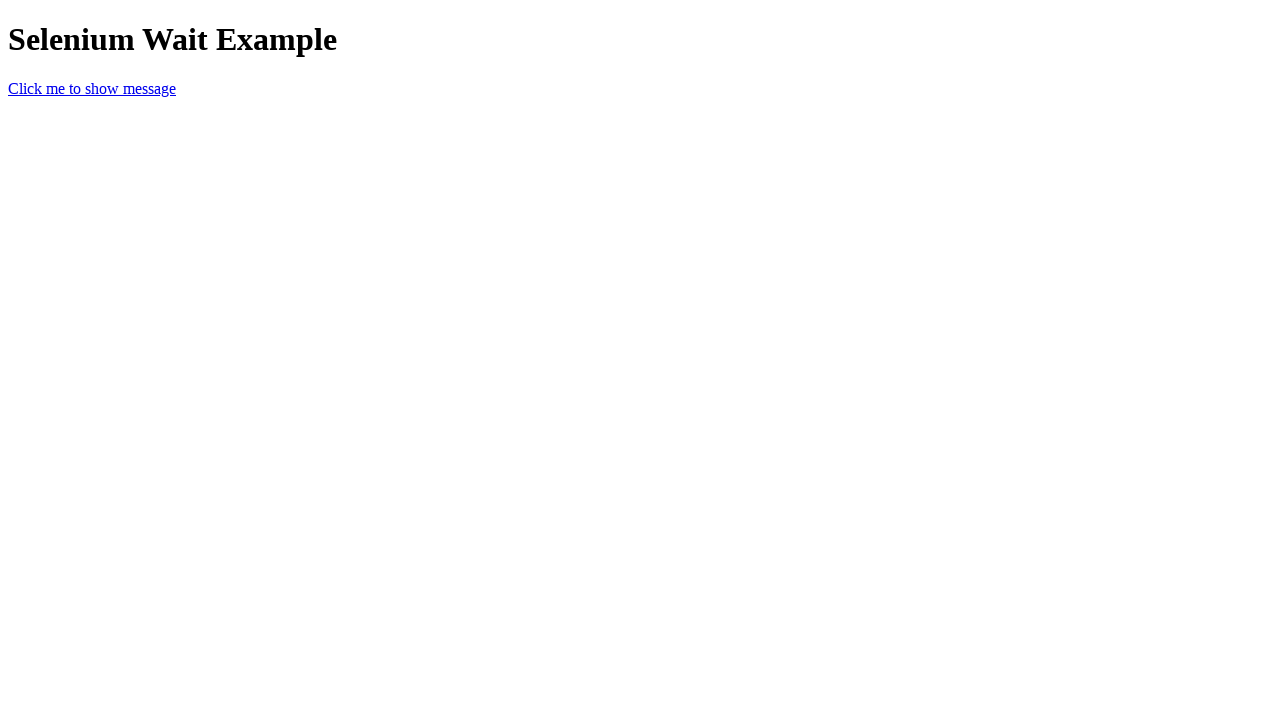

Clicked 'Click me' hyperlink at (92, 88) on text=Click me
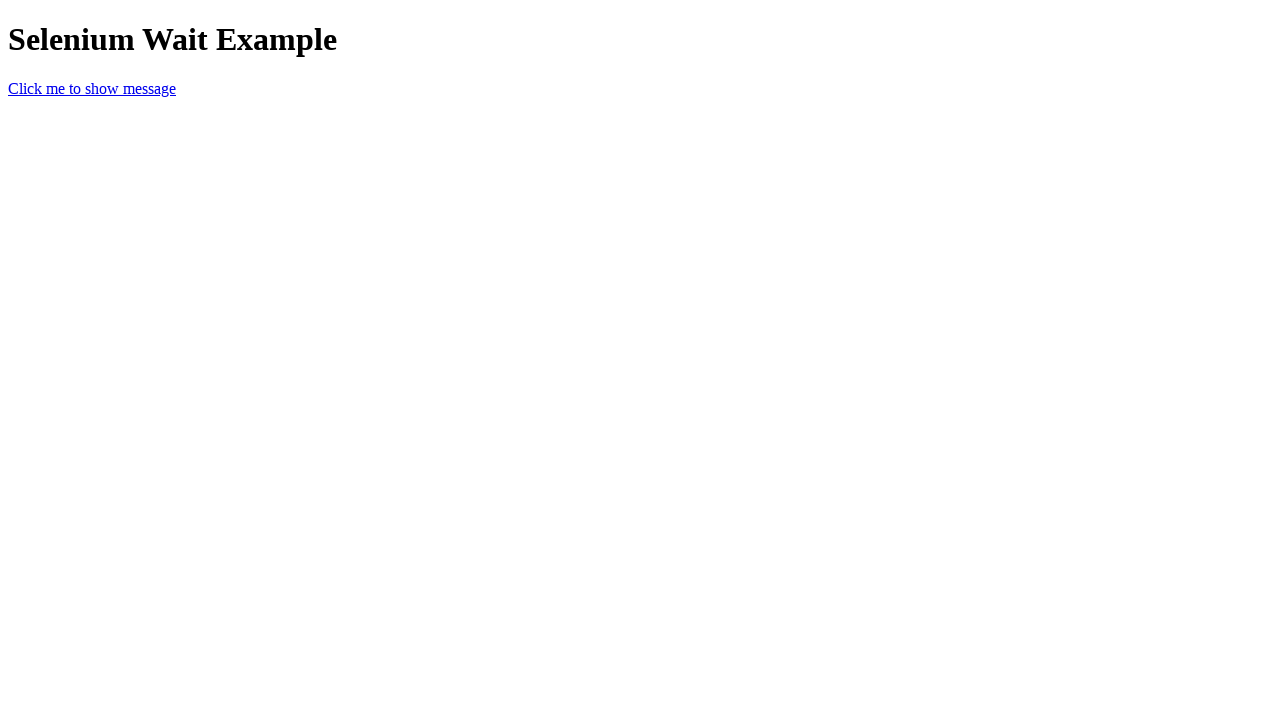

Waited for label element #Label1 to appear
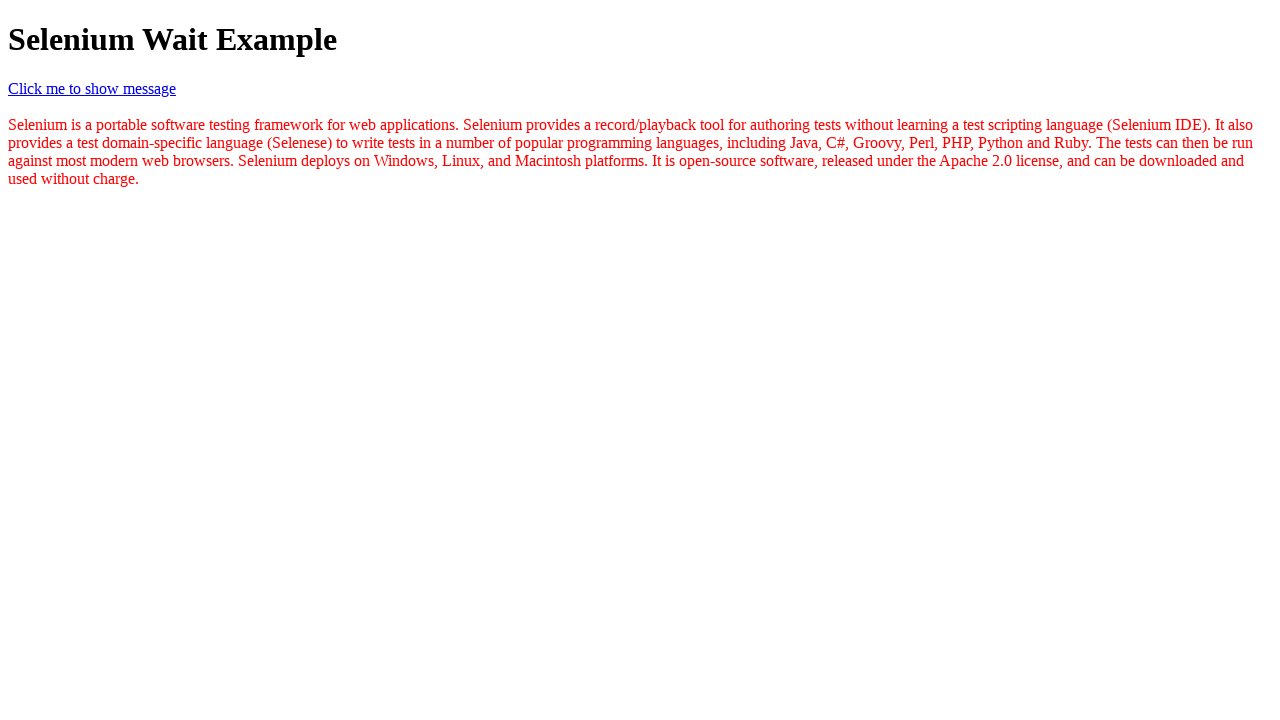

Located label element #Label1
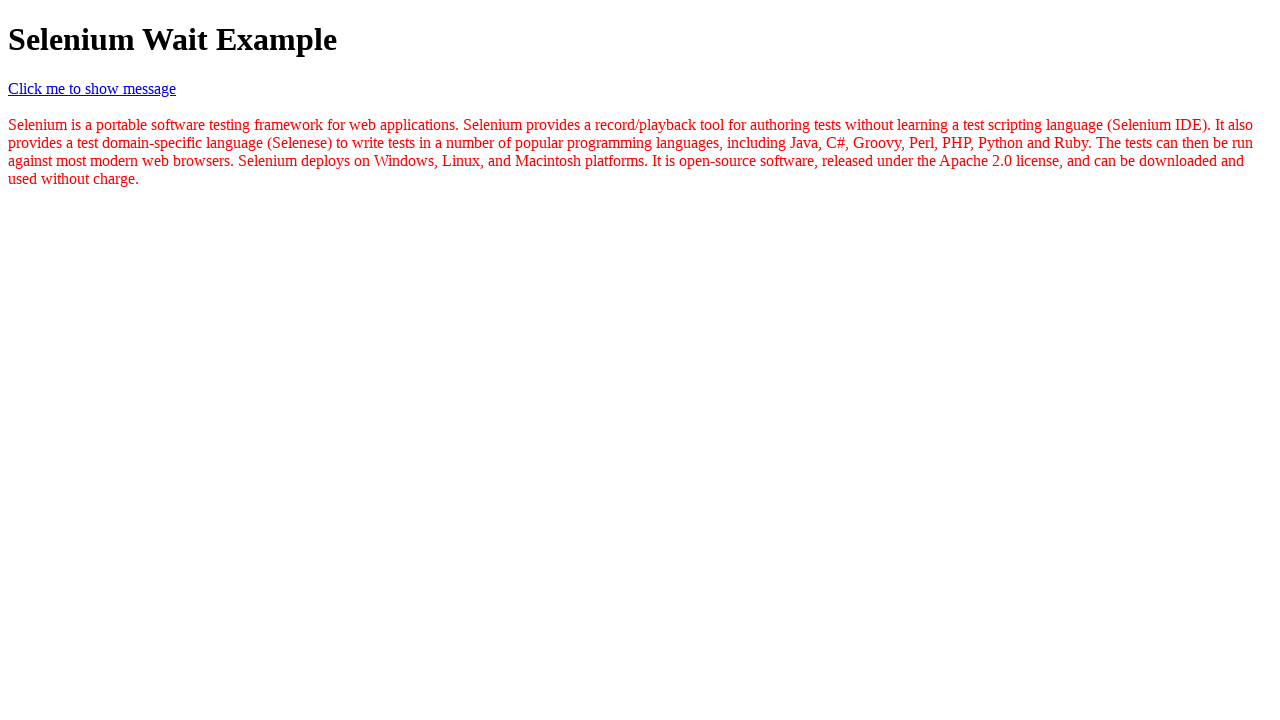

Confirmed label element is visible
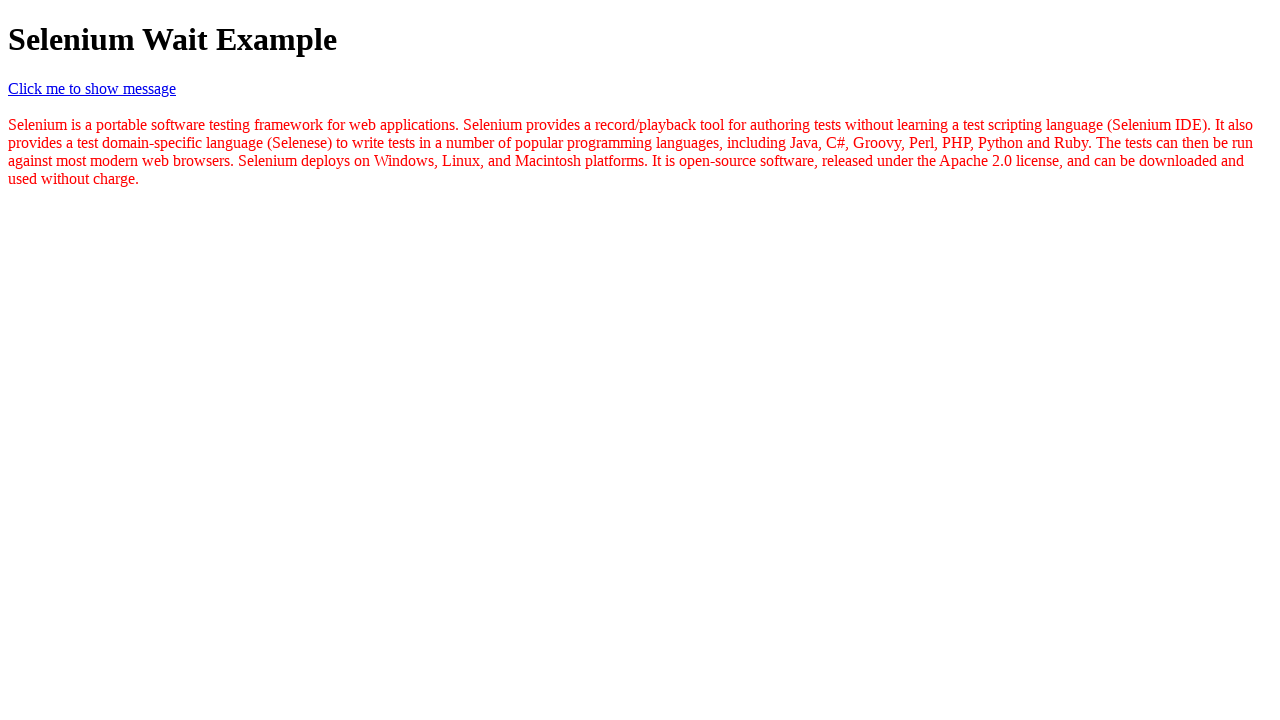

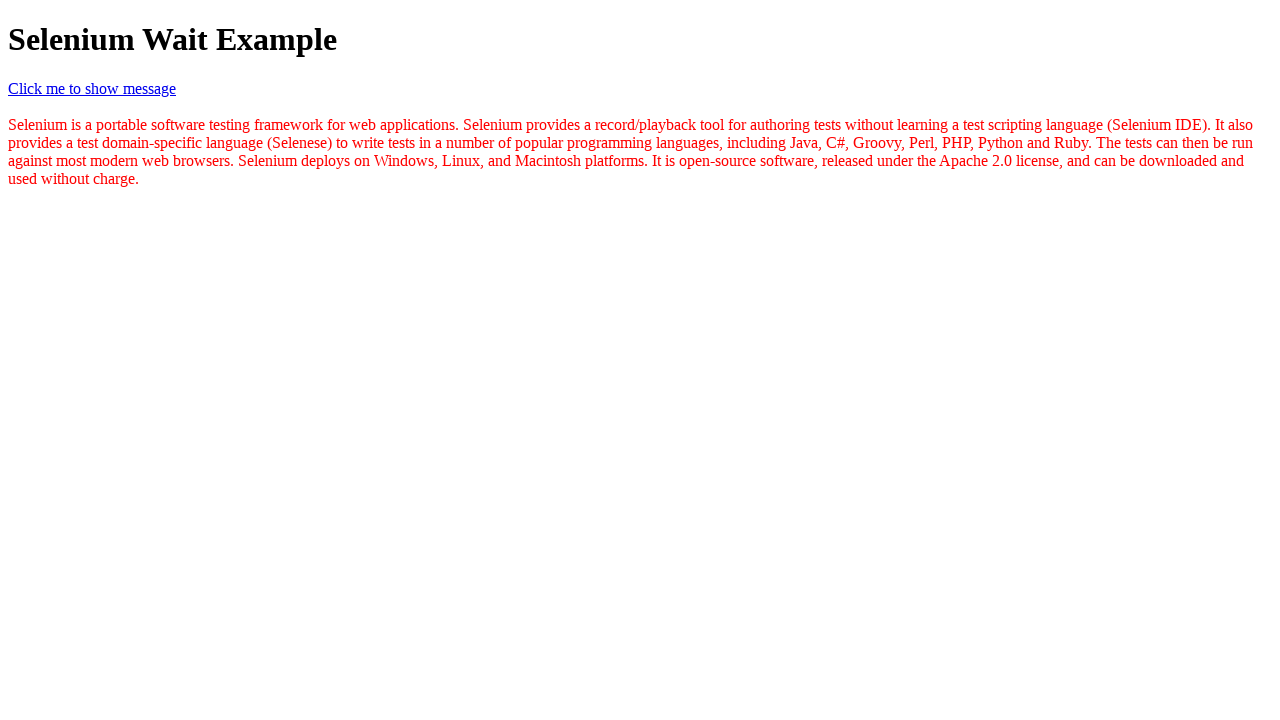